Tests checkbox functionality by navigating to the checkboxes page and checking all checkboxes, then verifying they are all checked

Starting URL: https://the-internet.herokuapp.com

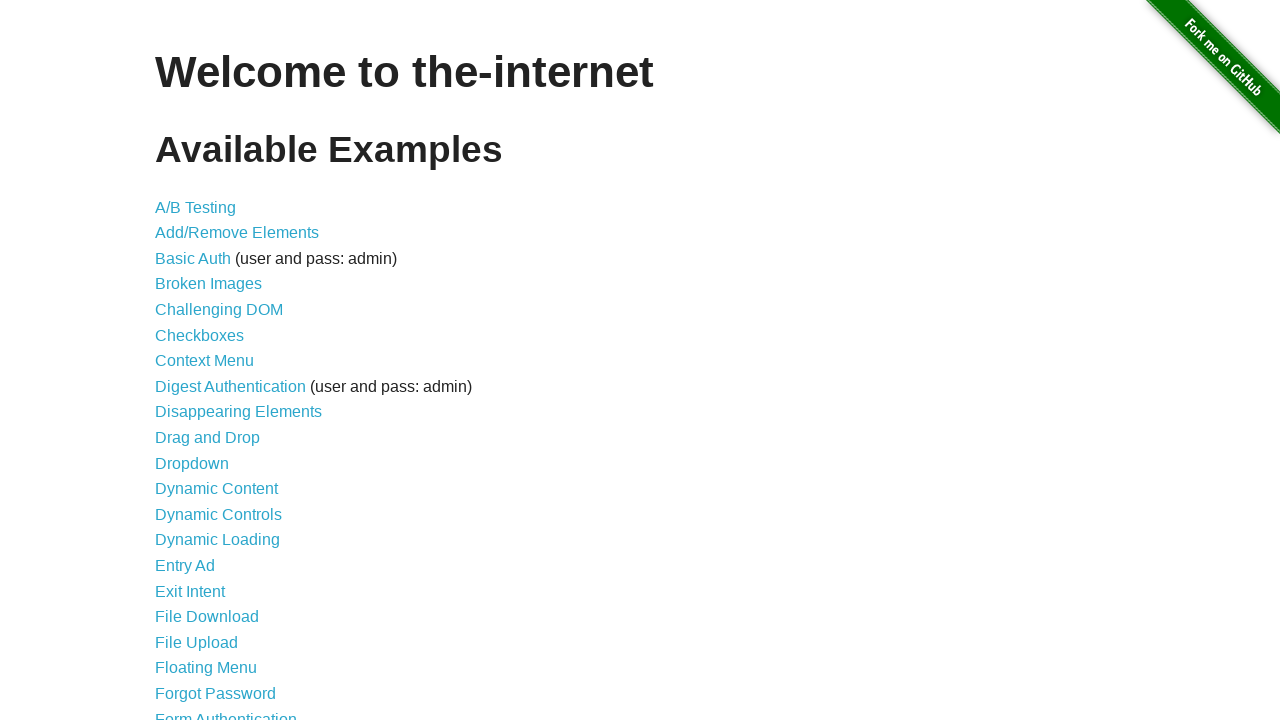

Clicked on Checkboxes link to navigate to checkboxes page at (200, 335) on a[href='/checkboxes']
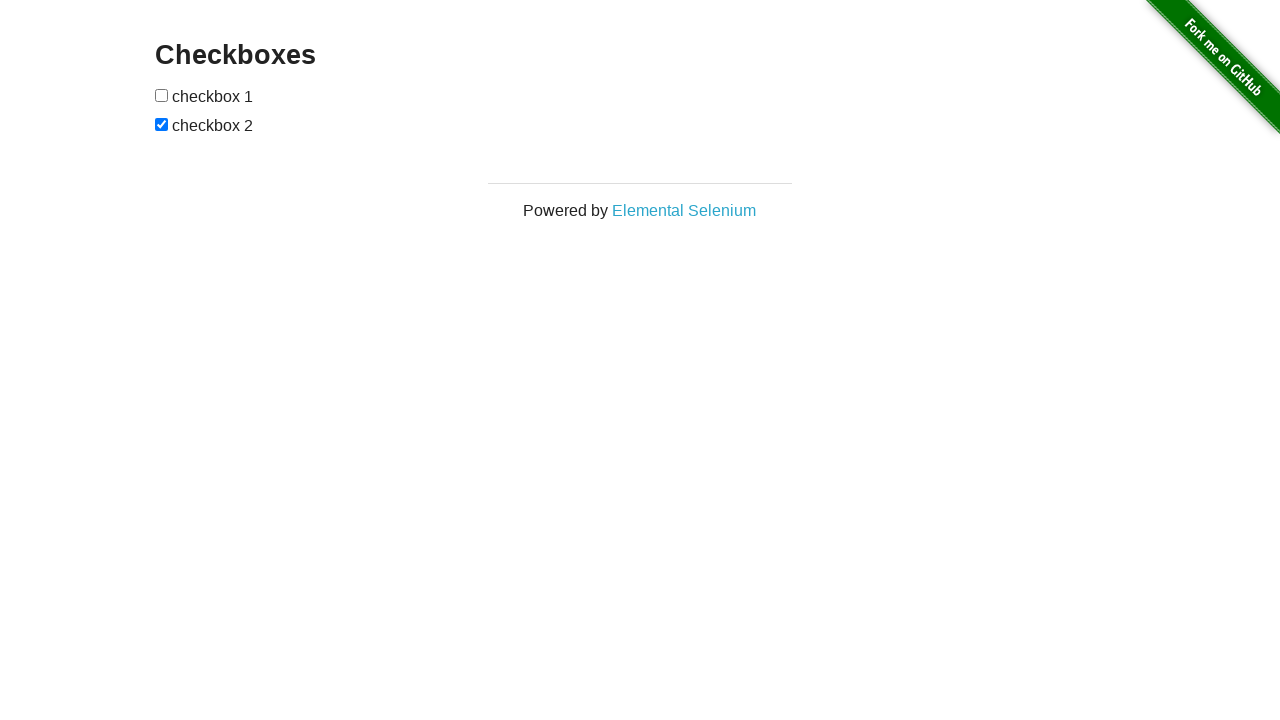

Checkboxes page loaded and checkbox elements are visible
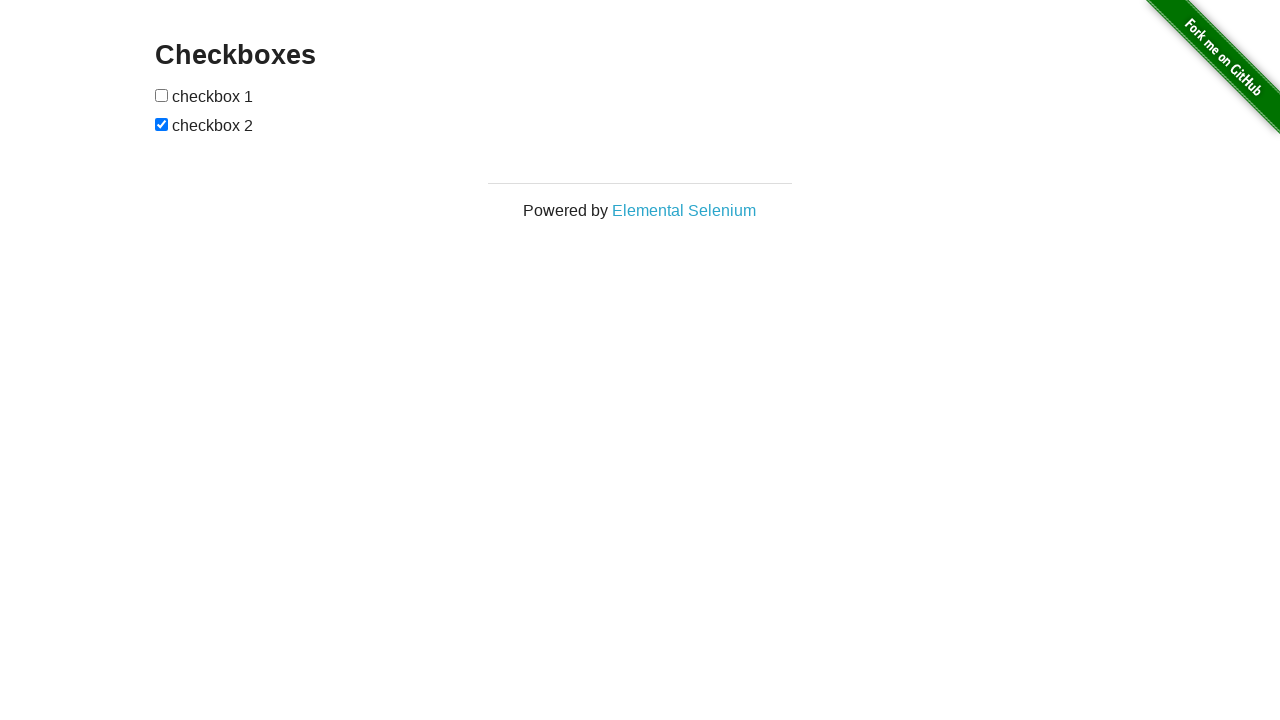

Checked checkbox 1 at (162, 95) on input[type='checkbox'] >> nth=0
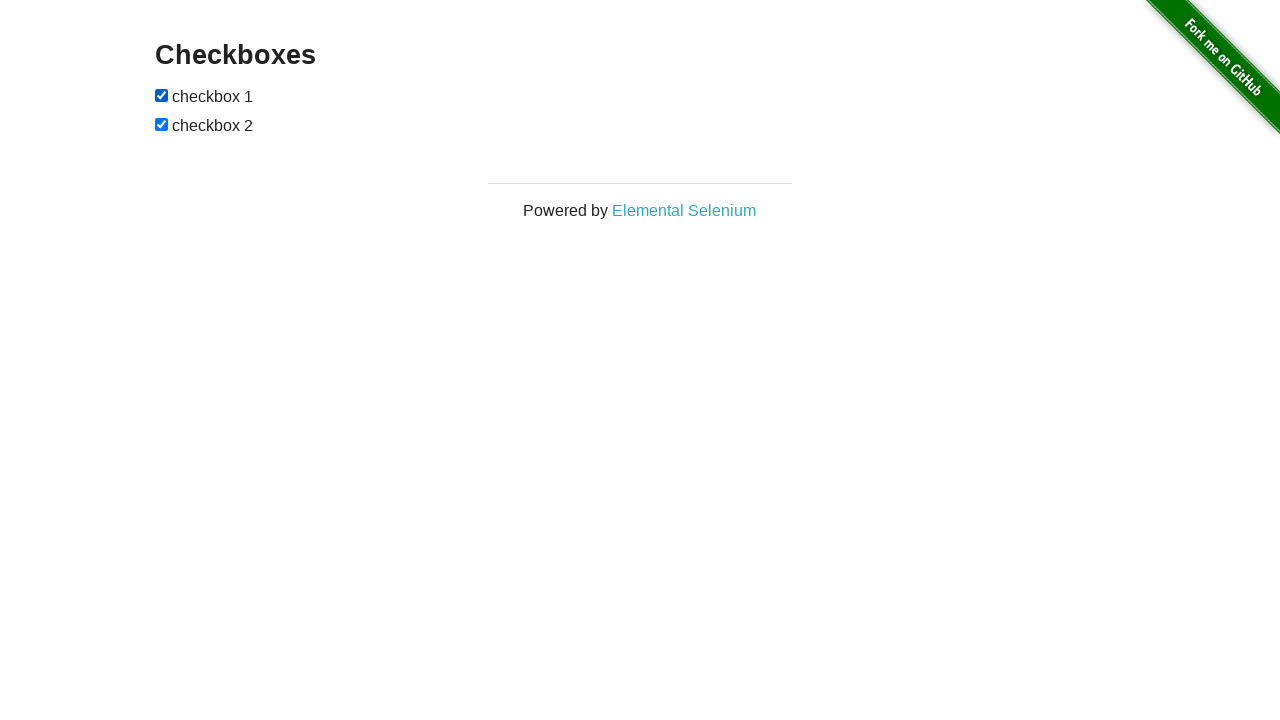

Verified checkbox 1 is checked
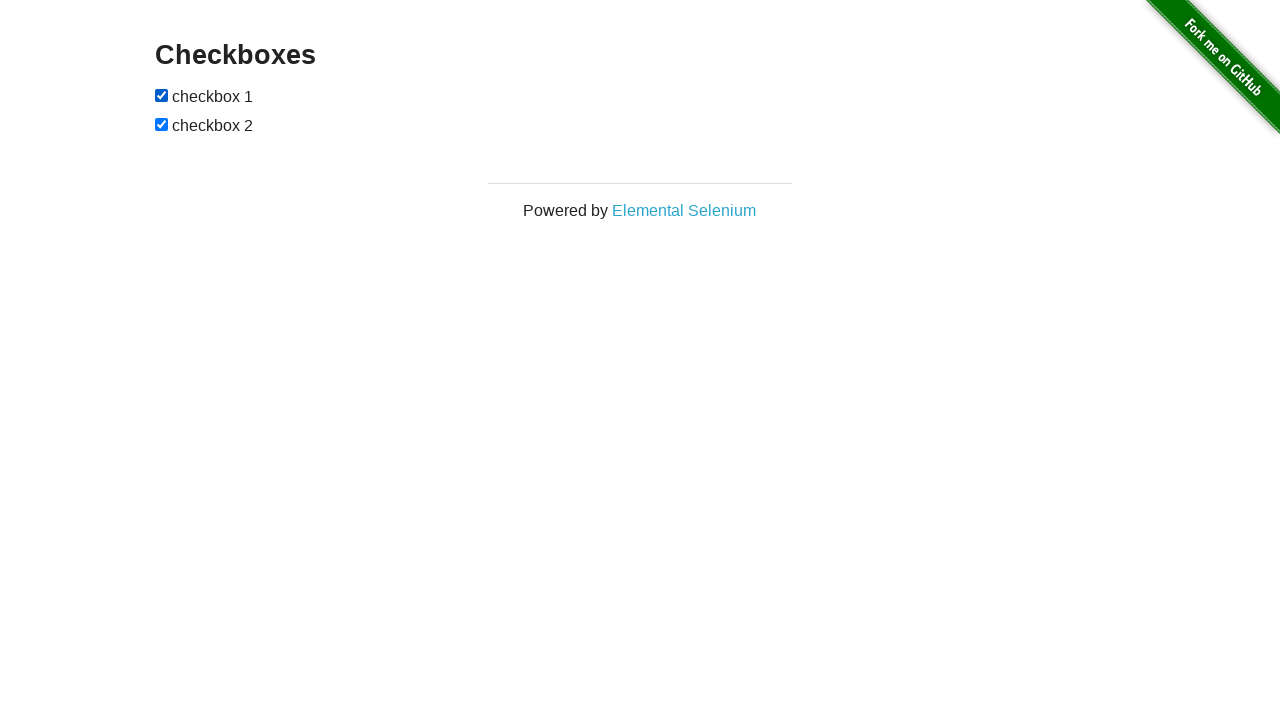

Verified checkbox 2 is checked
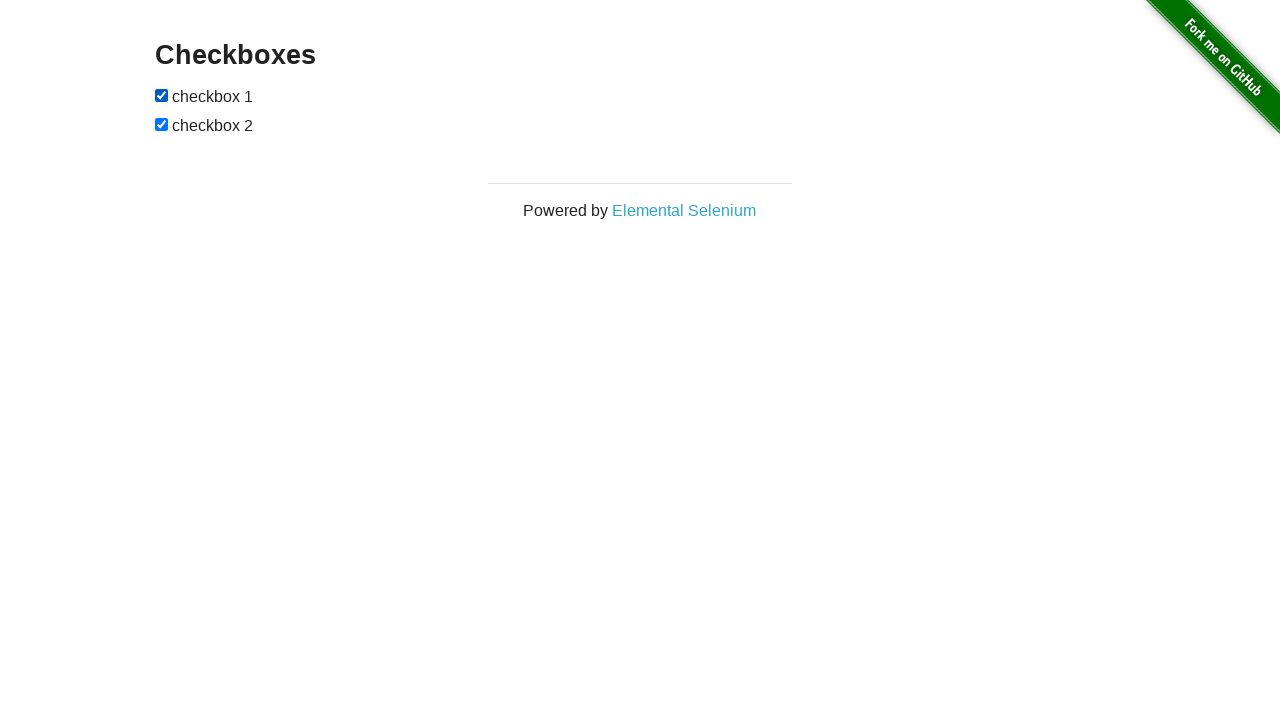

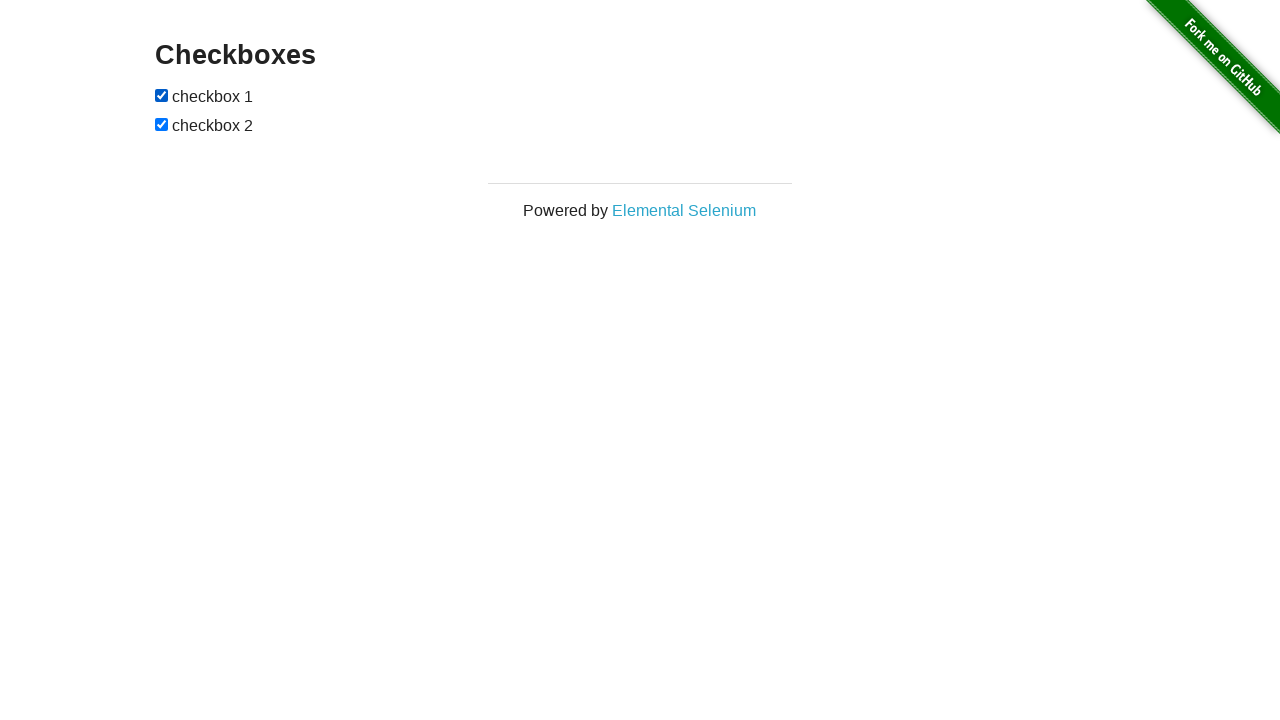